Tests dropdown selection functionality by selecting currency options using different methods (by index, by value, and by visible text)

Starting URL: https://rahulshettyacademy.com/dropdownsPractise/

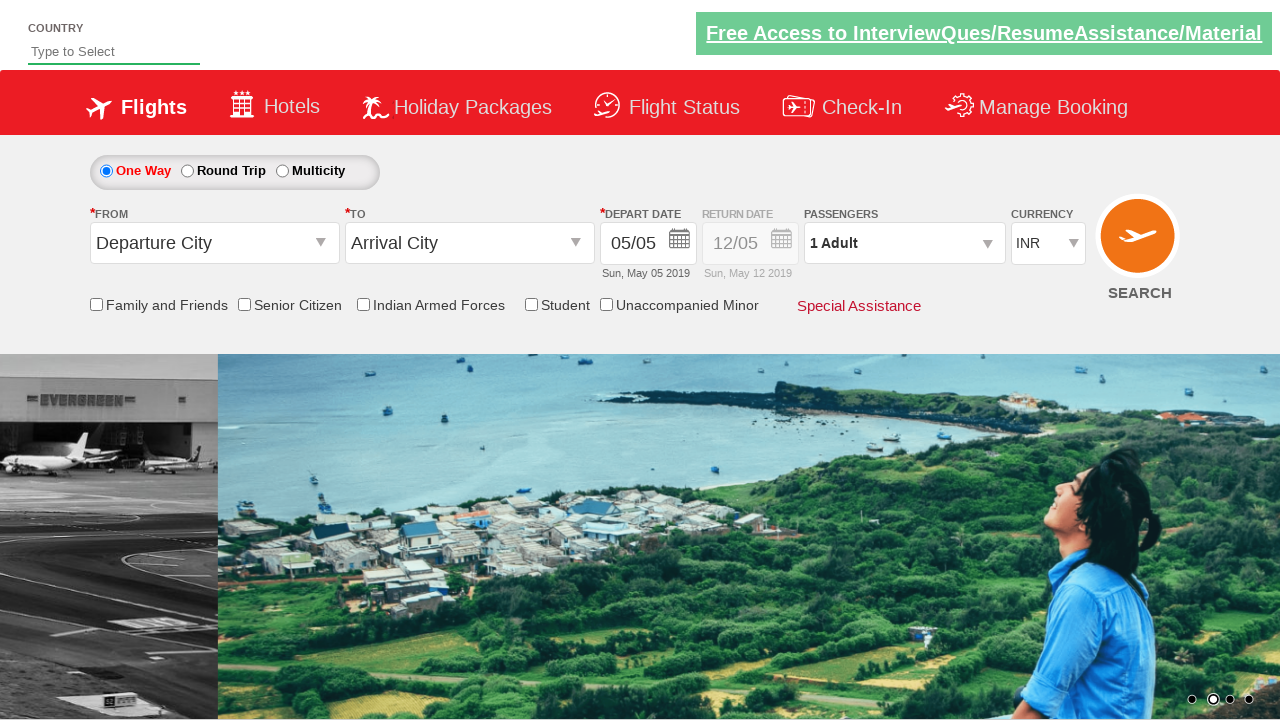

Located currency dropdown element
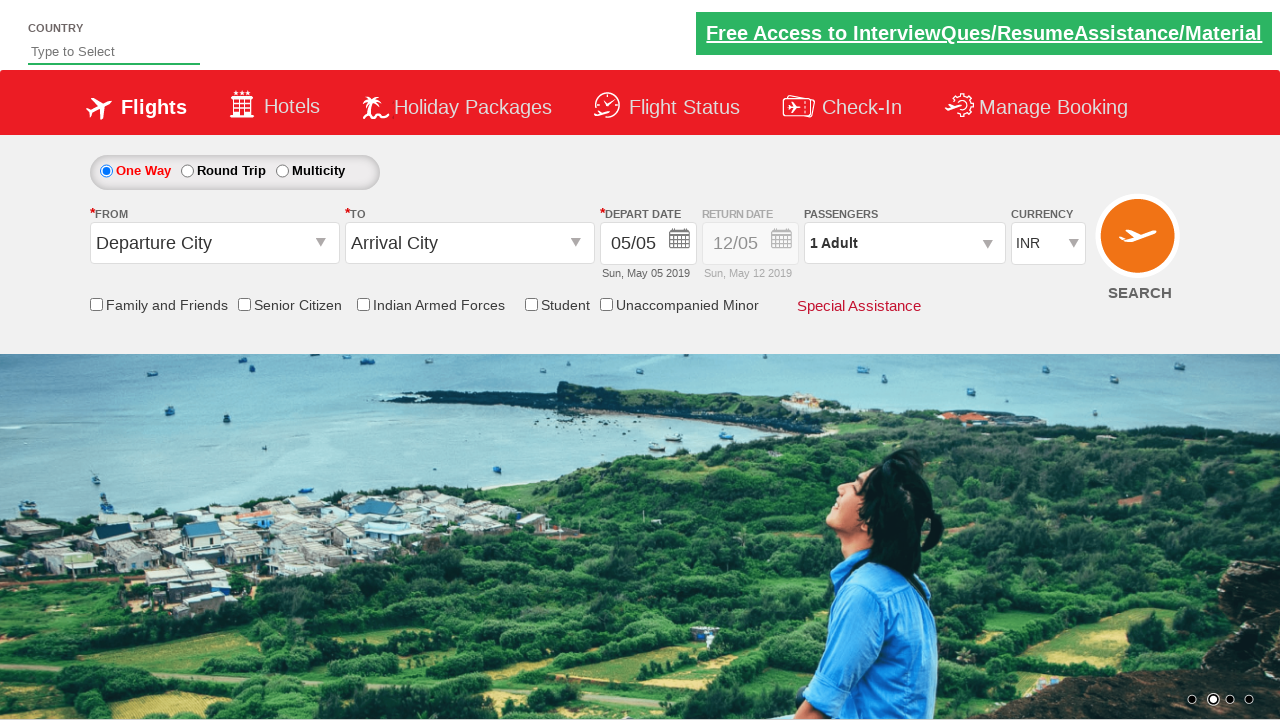

Selected currency by index 2 (AED) on #ctl00_mainContent_DropDownListCurrency
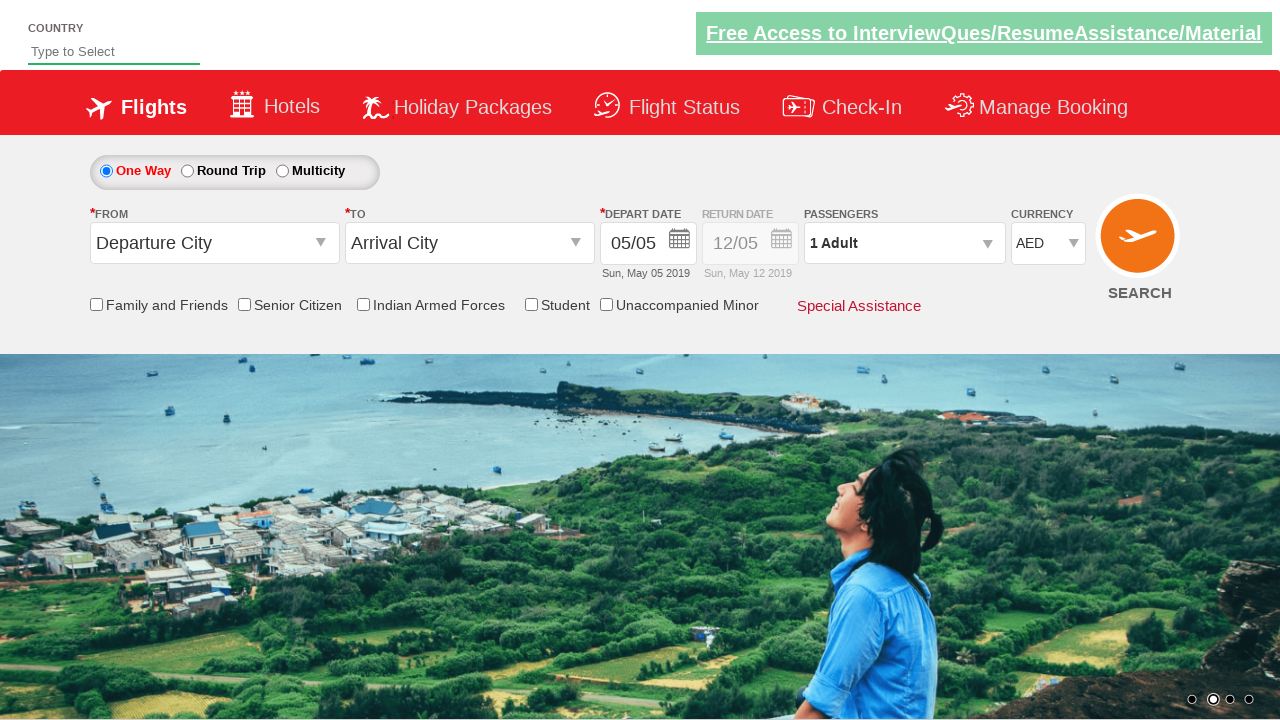

Selected currency by value (INR) on #ctl00_mainContent_DropDownListCurrency
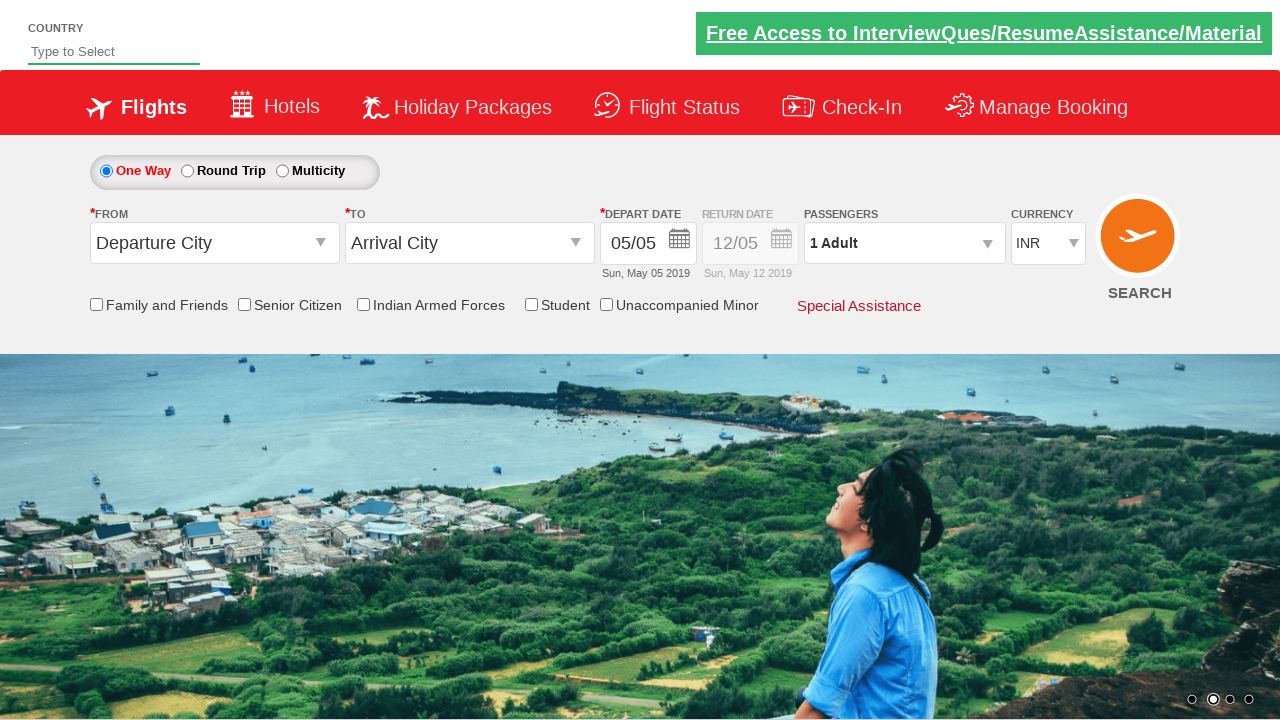

Selected currency by visible text (USD) on #ctl00_mainContent_DropDownListCurrency
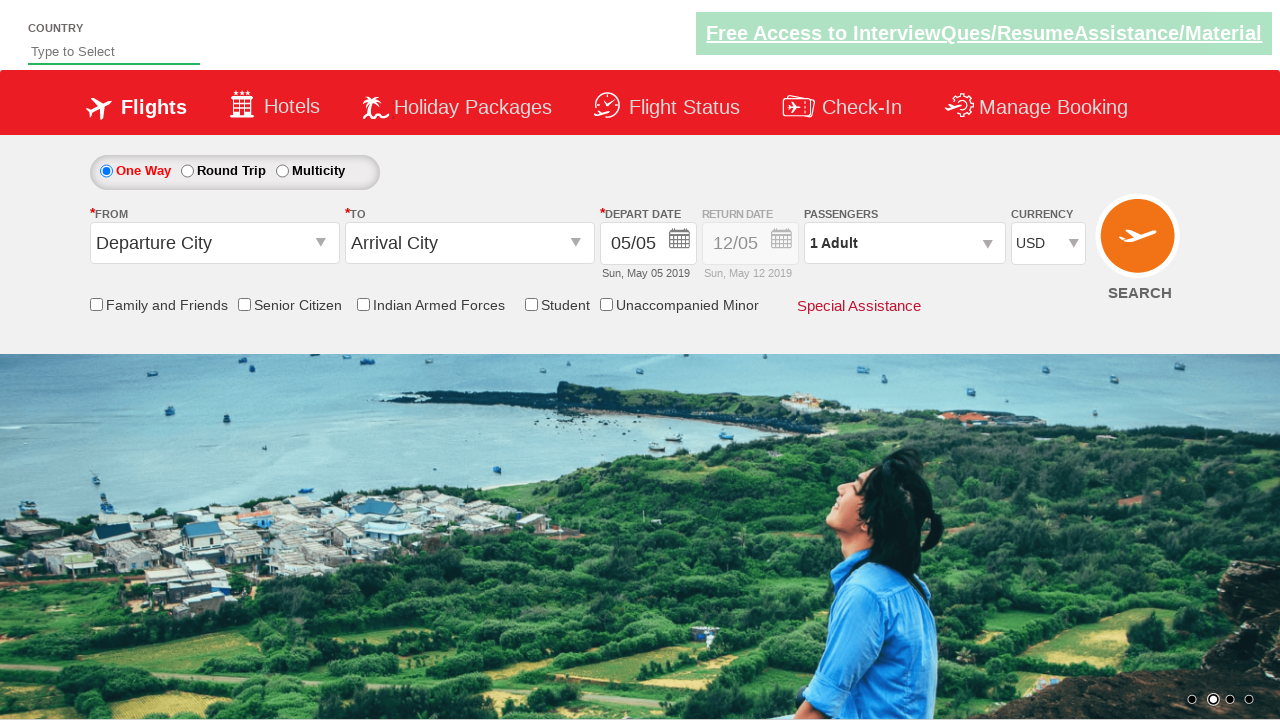

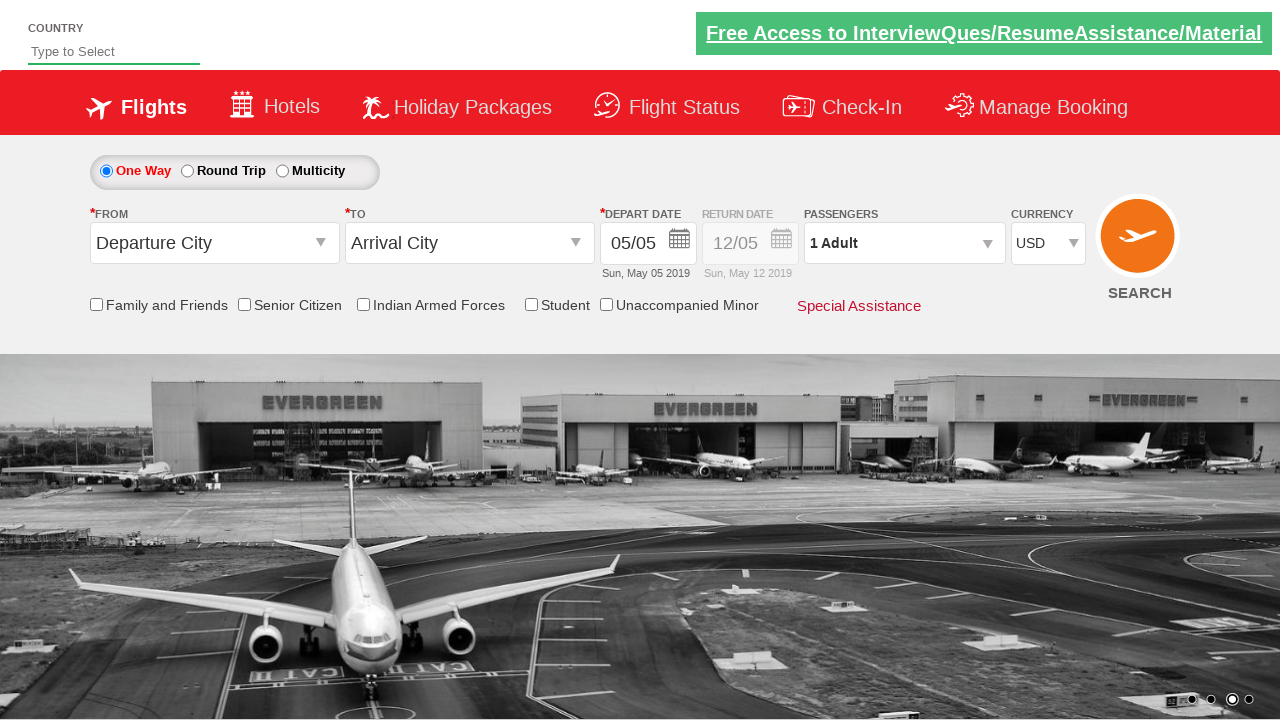